Verifies the Maison > Nettoyage submenu navigation by hovering over Maison and clicking Nettoyage.

Starting URL: https://shop.tech-vip.com

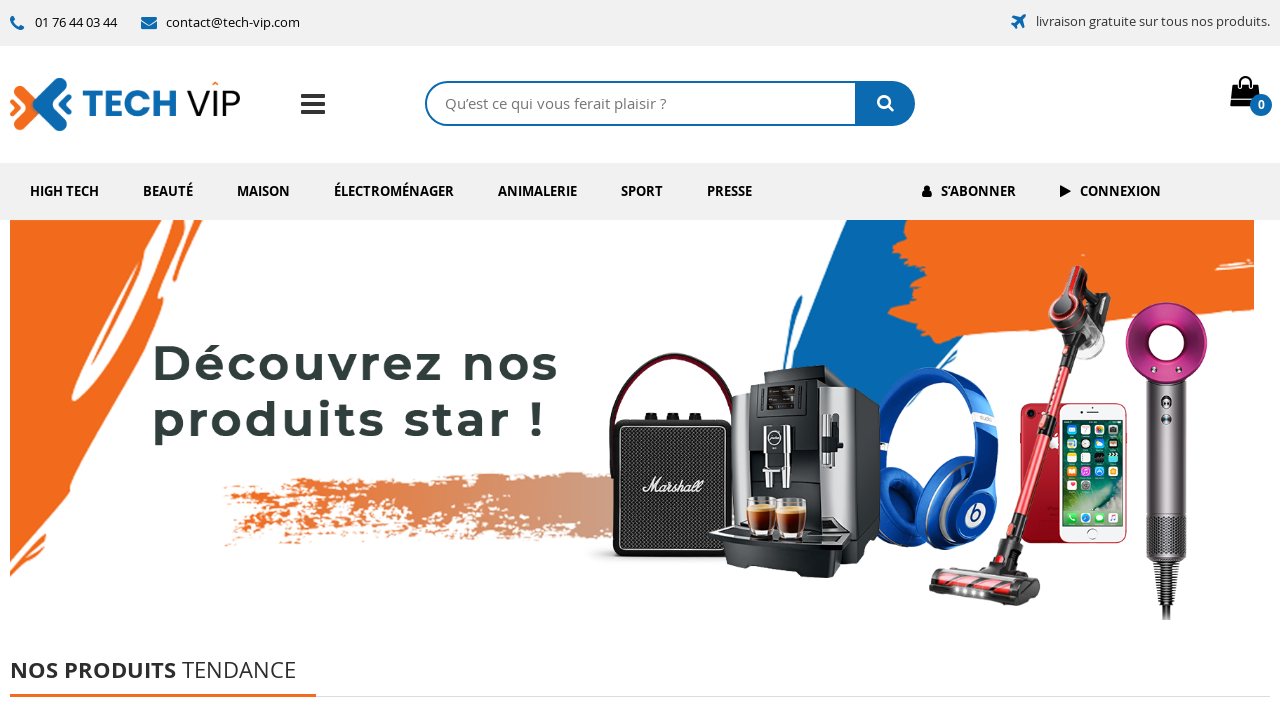

Hovered over Maison menu to reveal submenu at (264, 191) on internal:role=link[name="Maison"i]
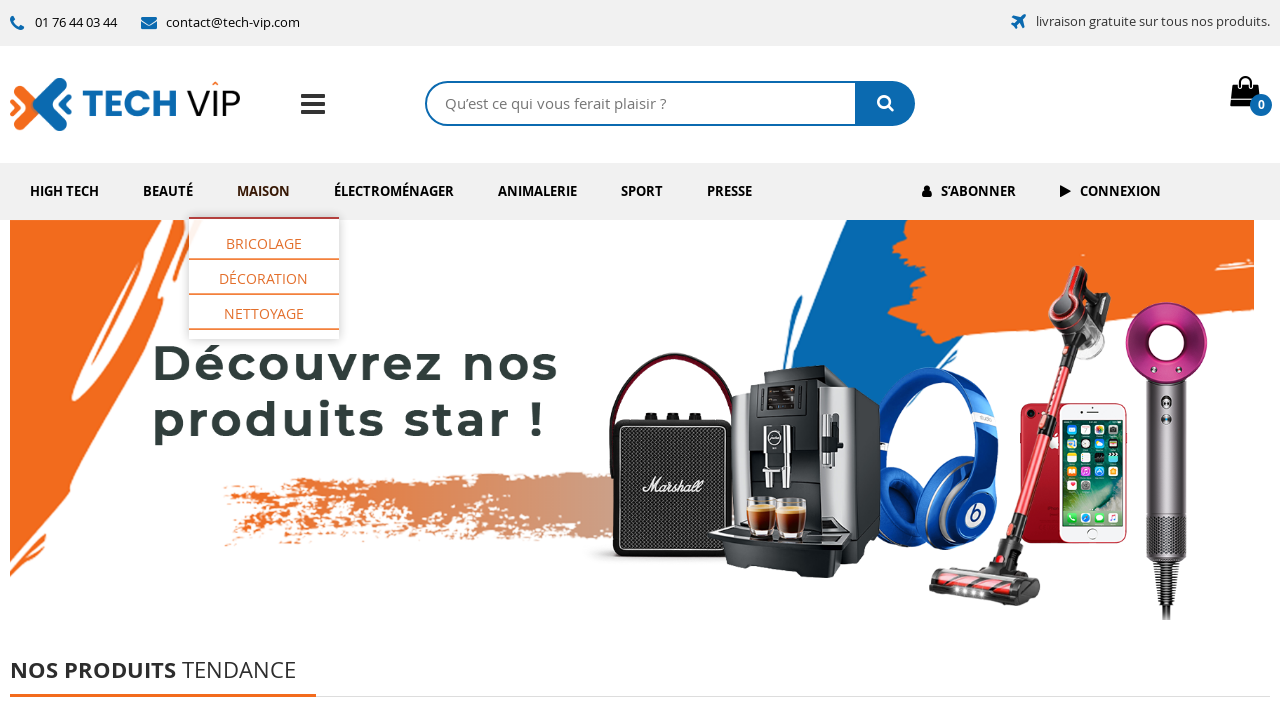

Clicked Nettoyage link in Maison submenu at (264, 313) on internal:role=link[name="Nettoyage"i]
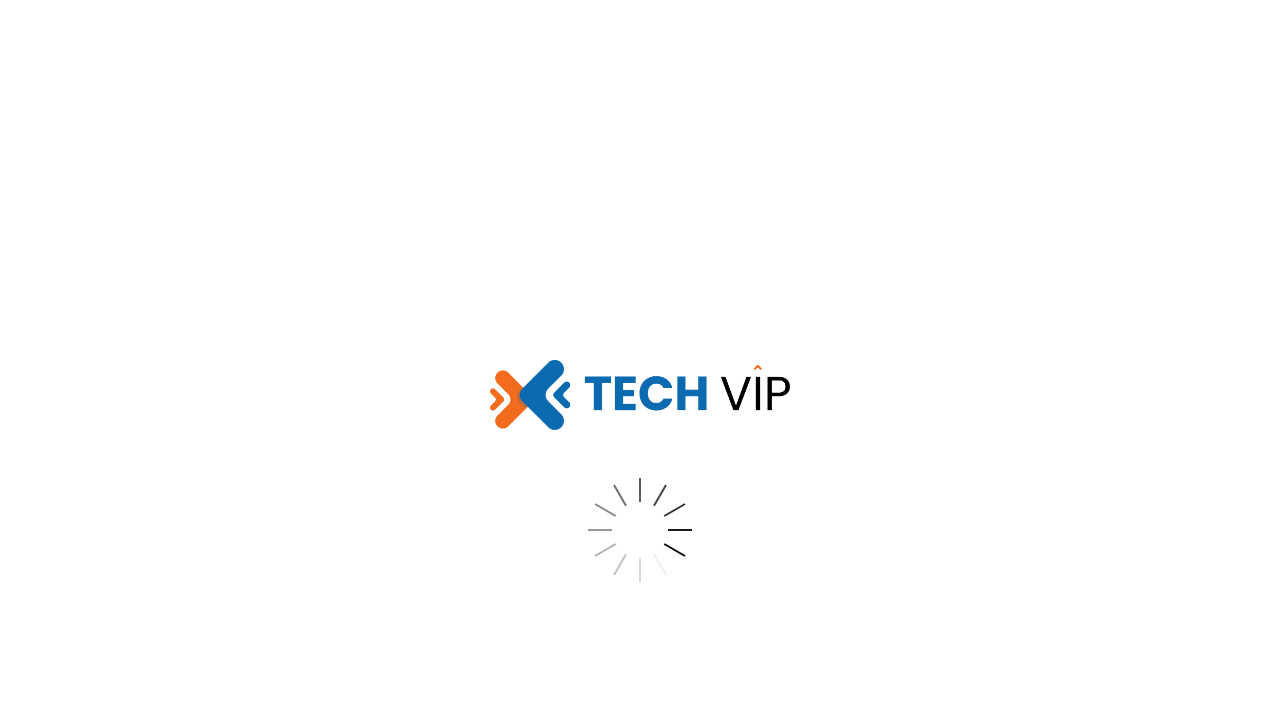

Page navigated to Nettoyage URL
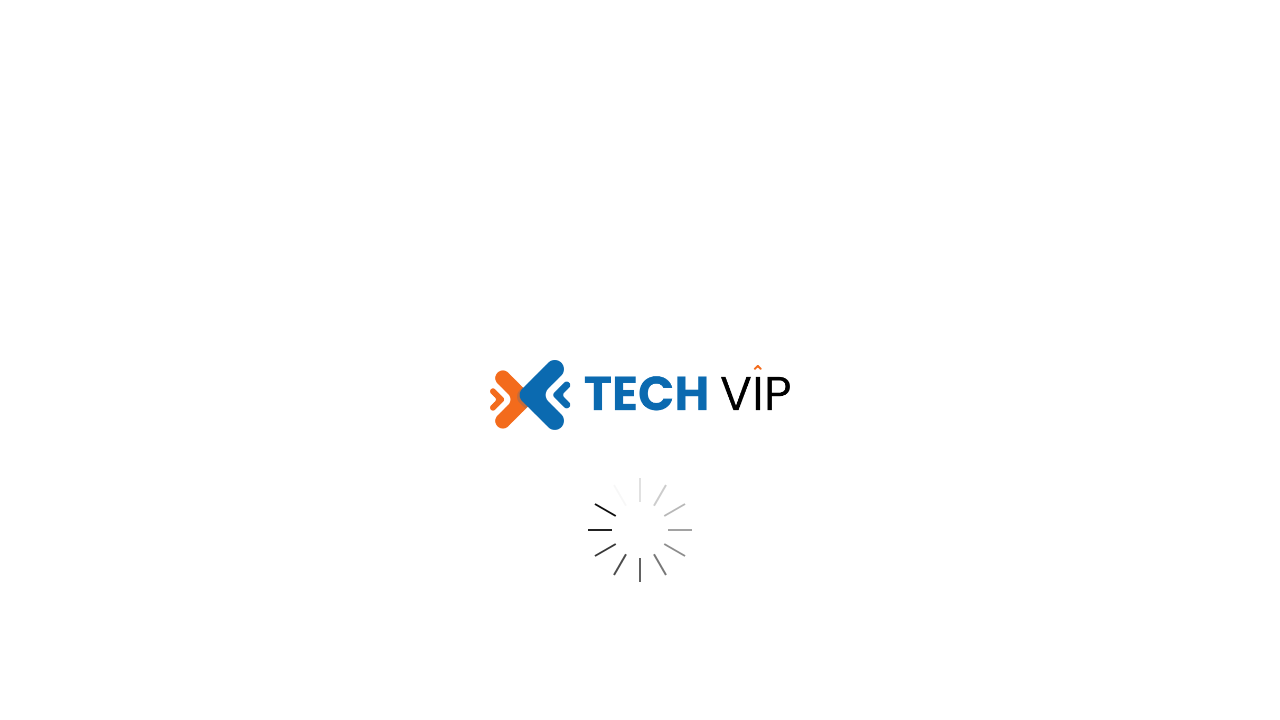

Waited for networkidle load state
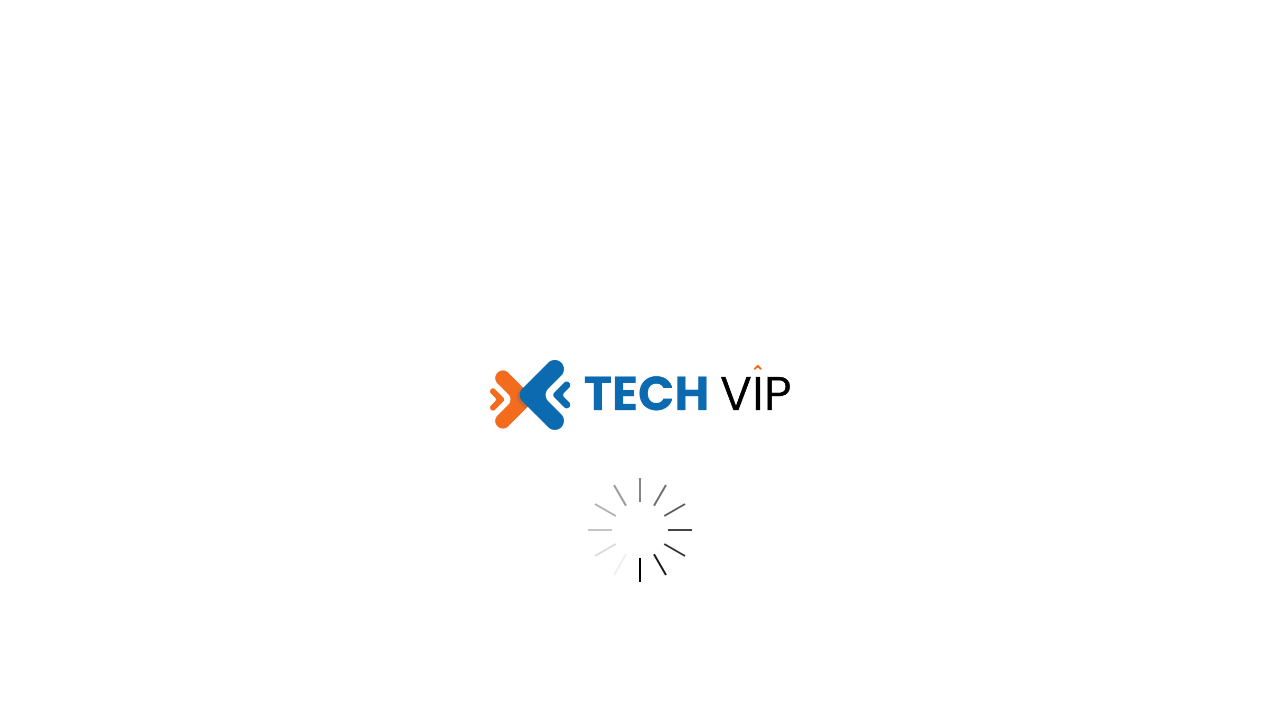

Scrolled to footer to verify full page loaded
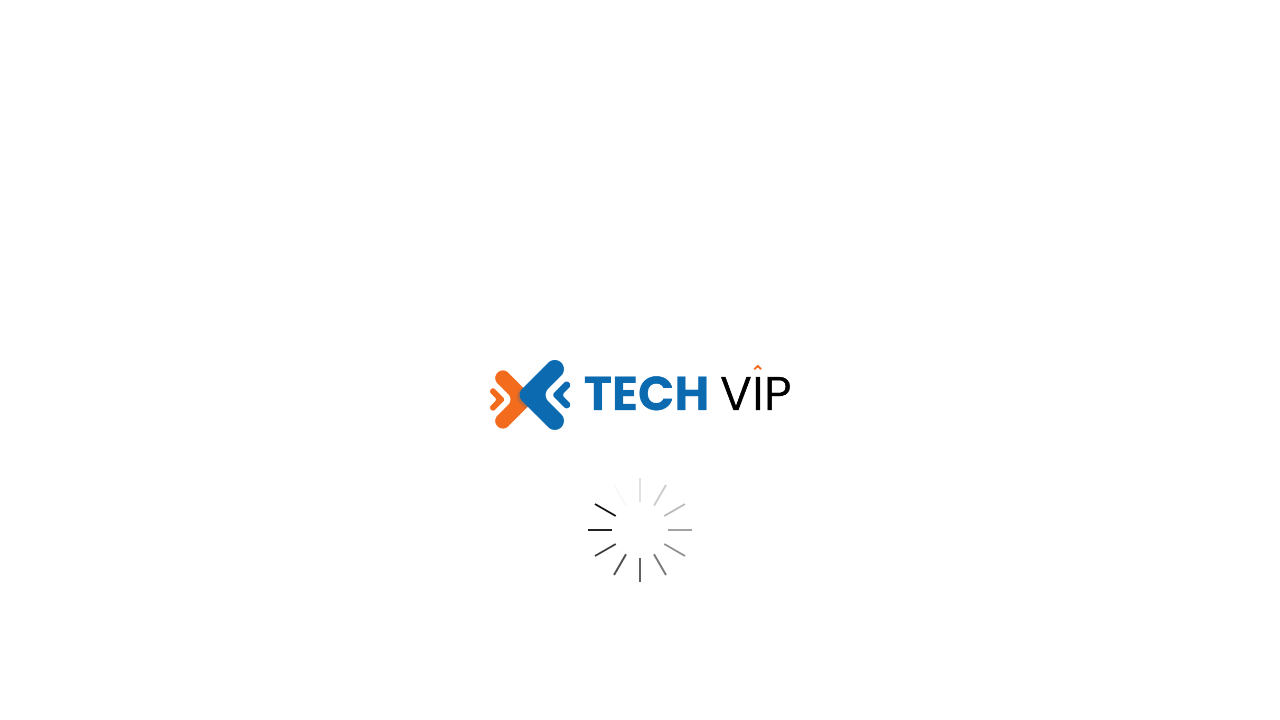

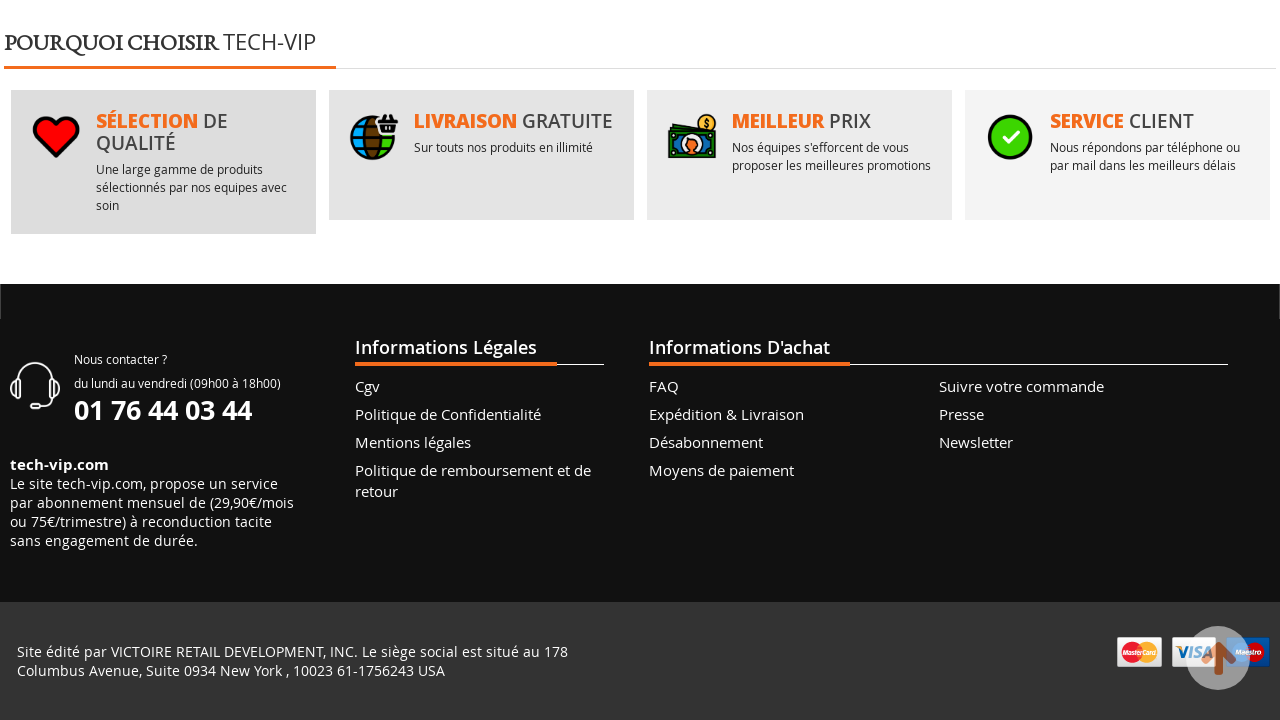